Tests basic browser navigation capabilities by navigating to SpiceJet website, then using back, forward, and refresh browser controls.

Starting URL: https://www.spicejet.com/

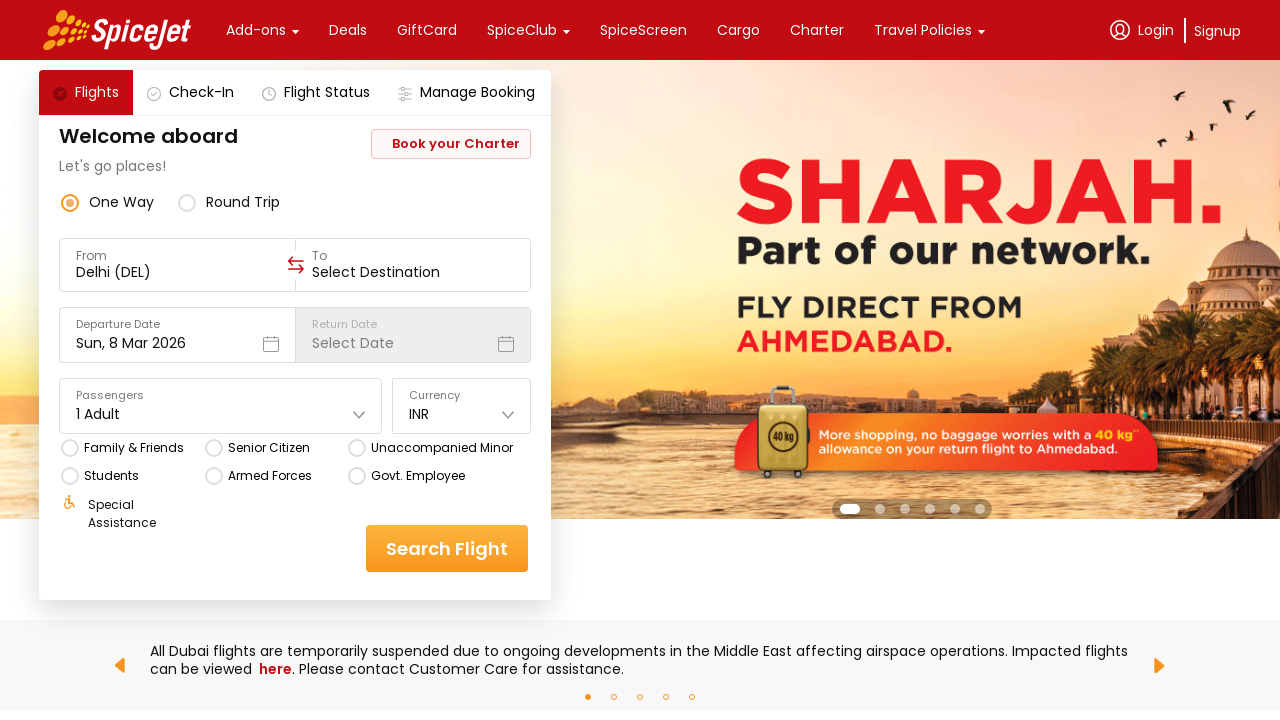

Navigated back to previous page in browser history
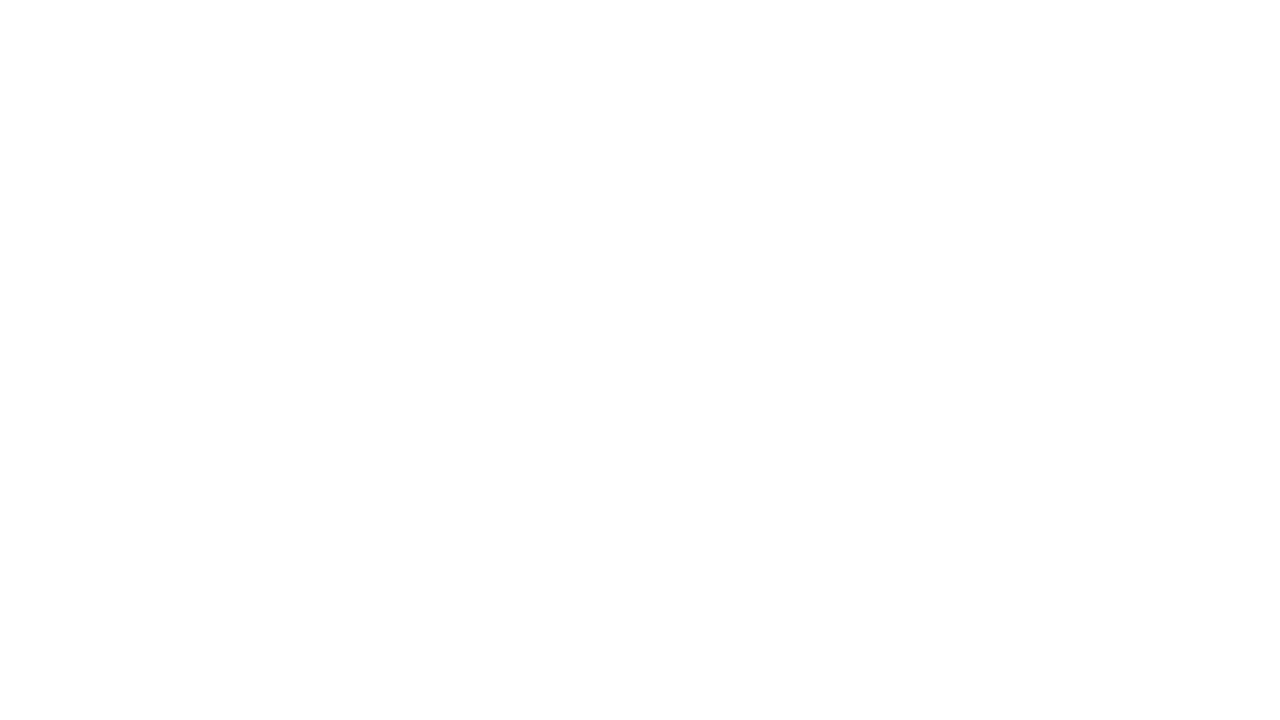

Navigated forward to SpiceJet website
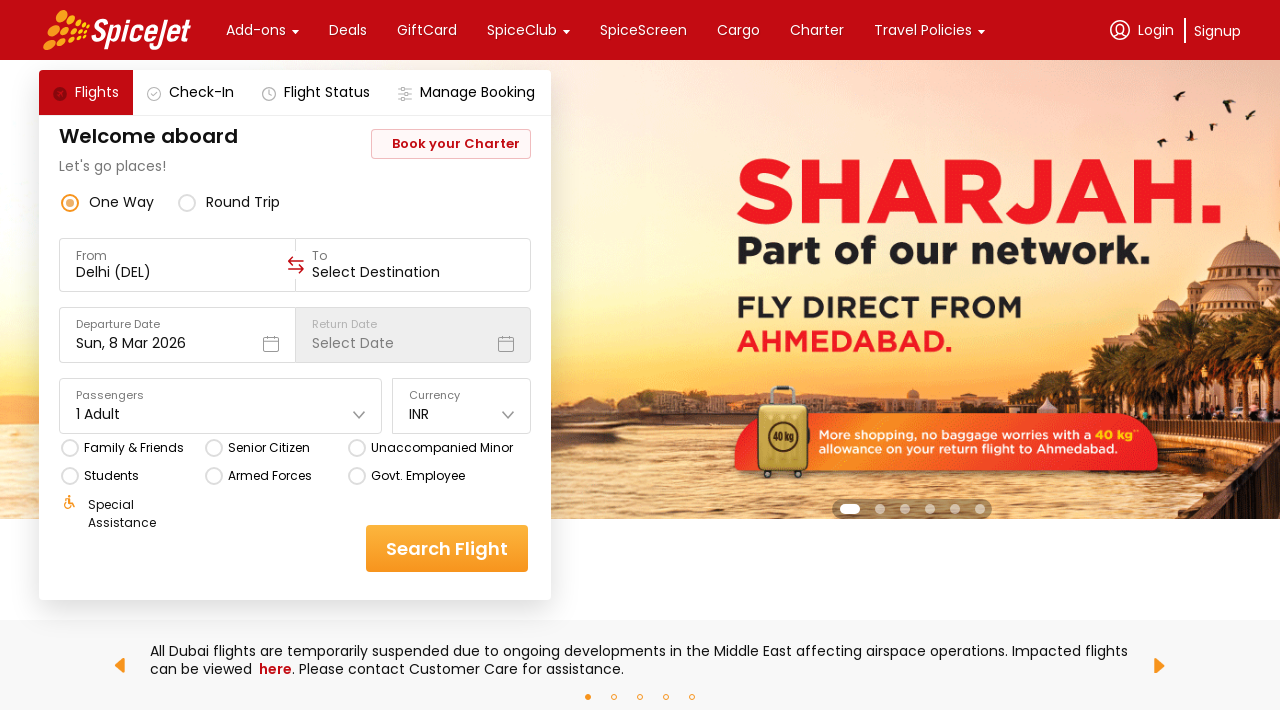

Refreshed the current page
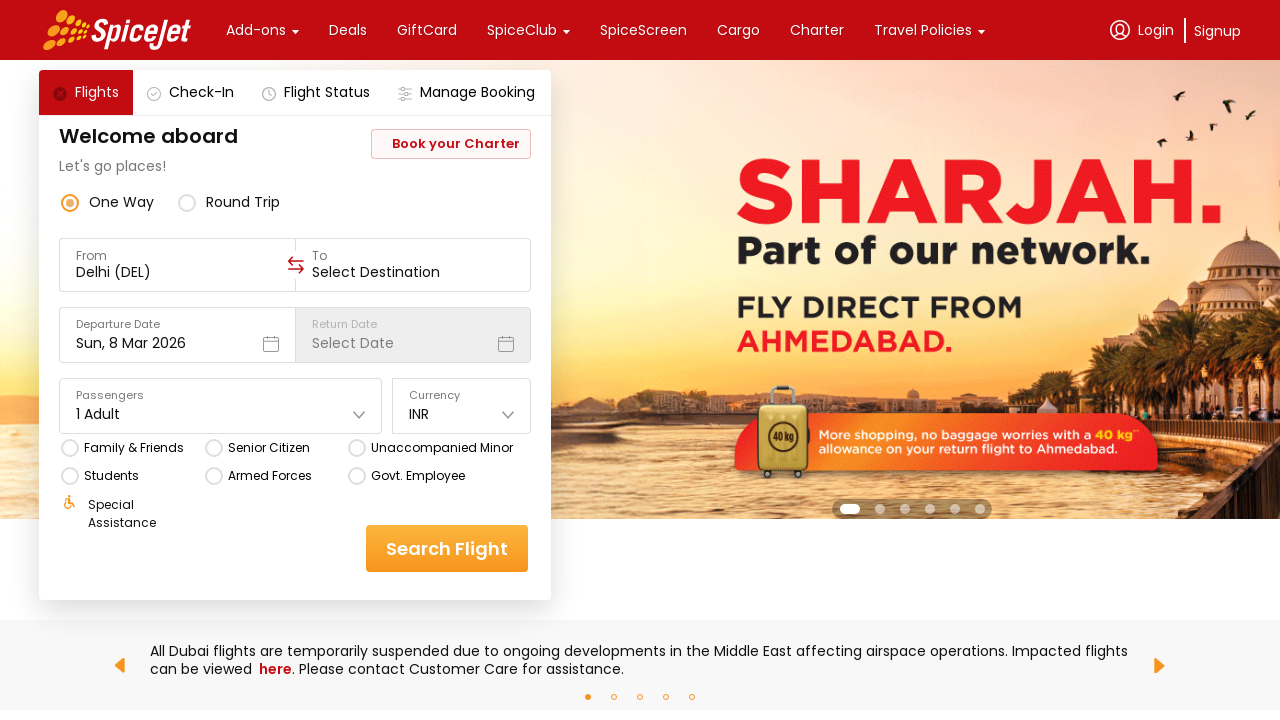

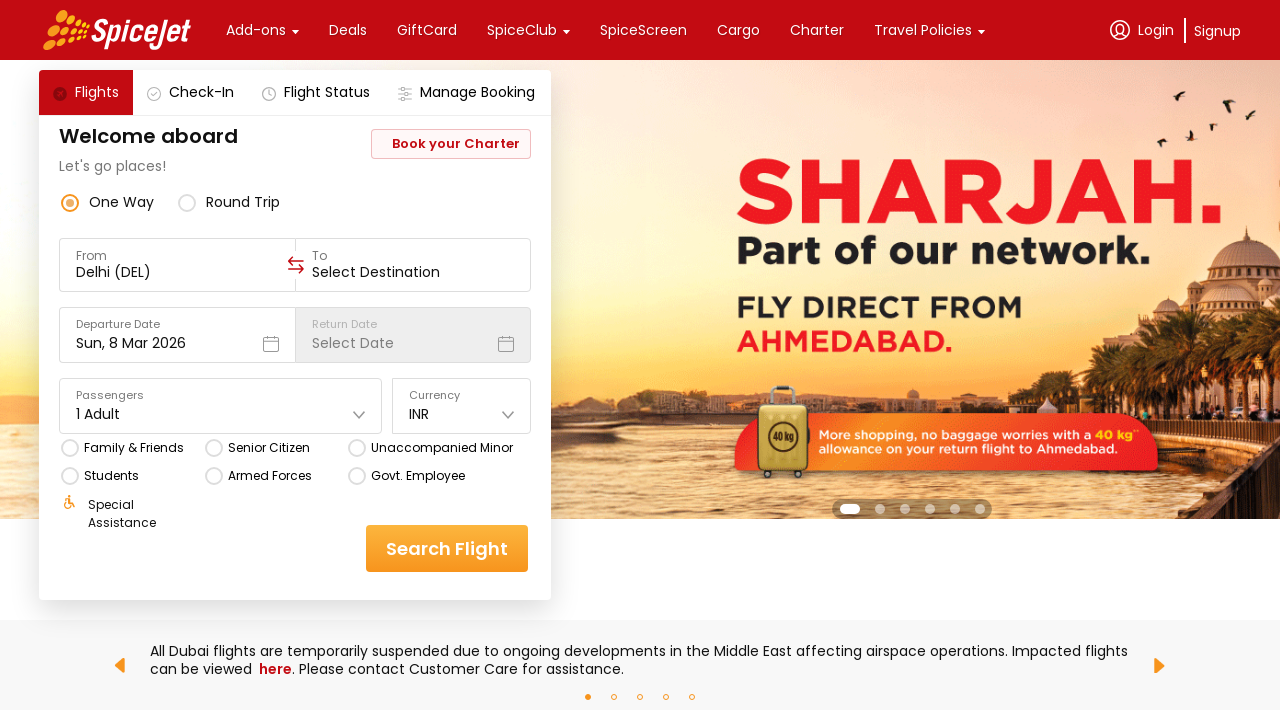